Tests drag and drop functionality by dragging a draggable element and dropping it onto a droppable target element

Starting URL: https://jqueryui.com/resources/demos/droppable/default.html

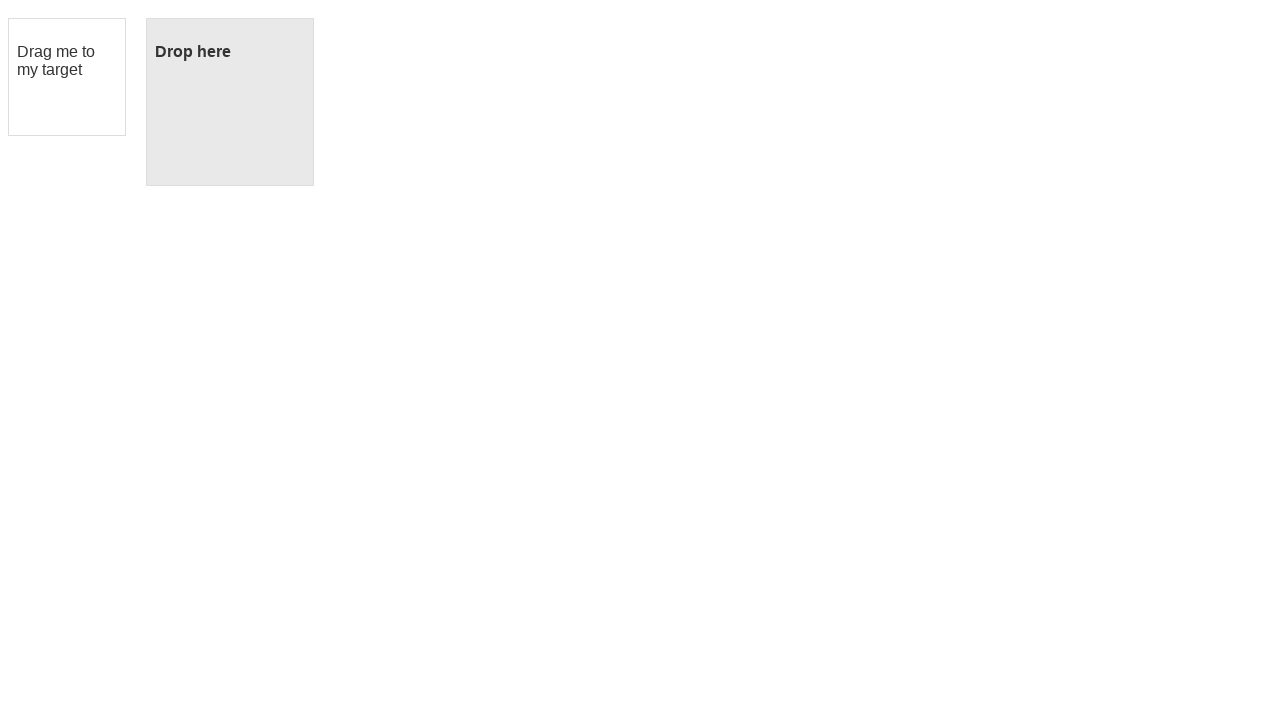

Located draggable source element with id 'draggable'
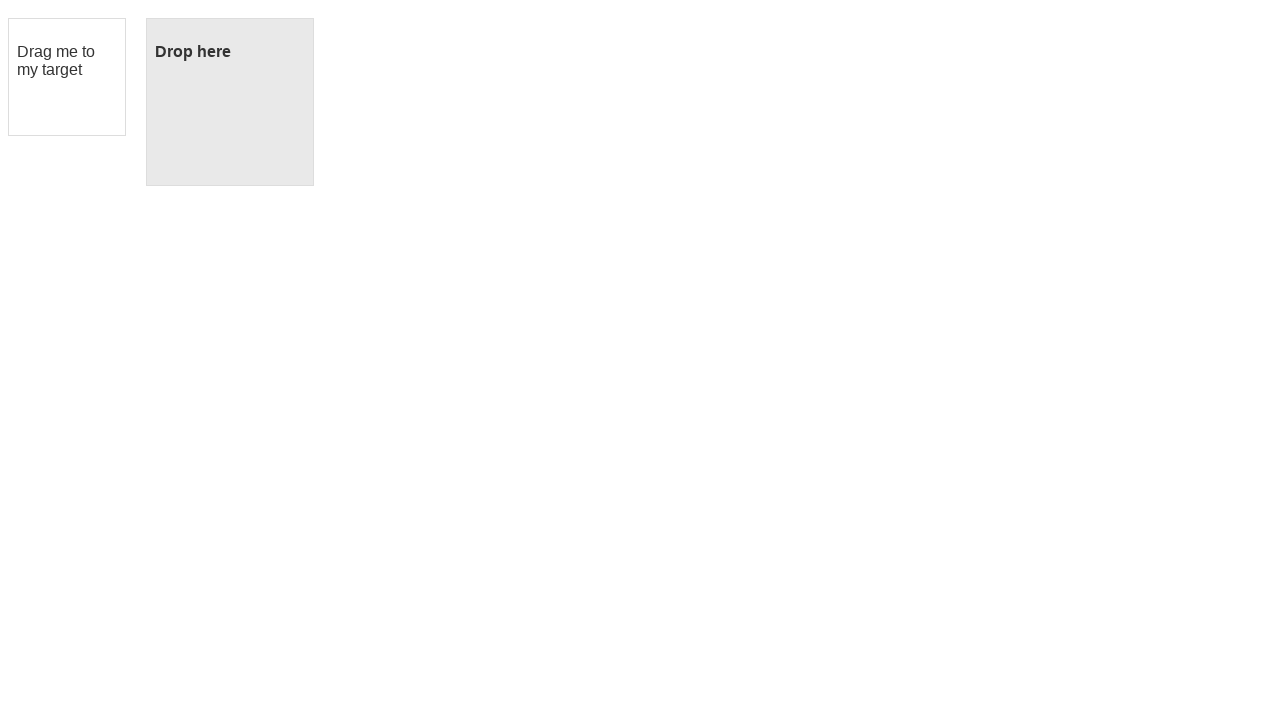

Located droppable target element with id 'droppable'
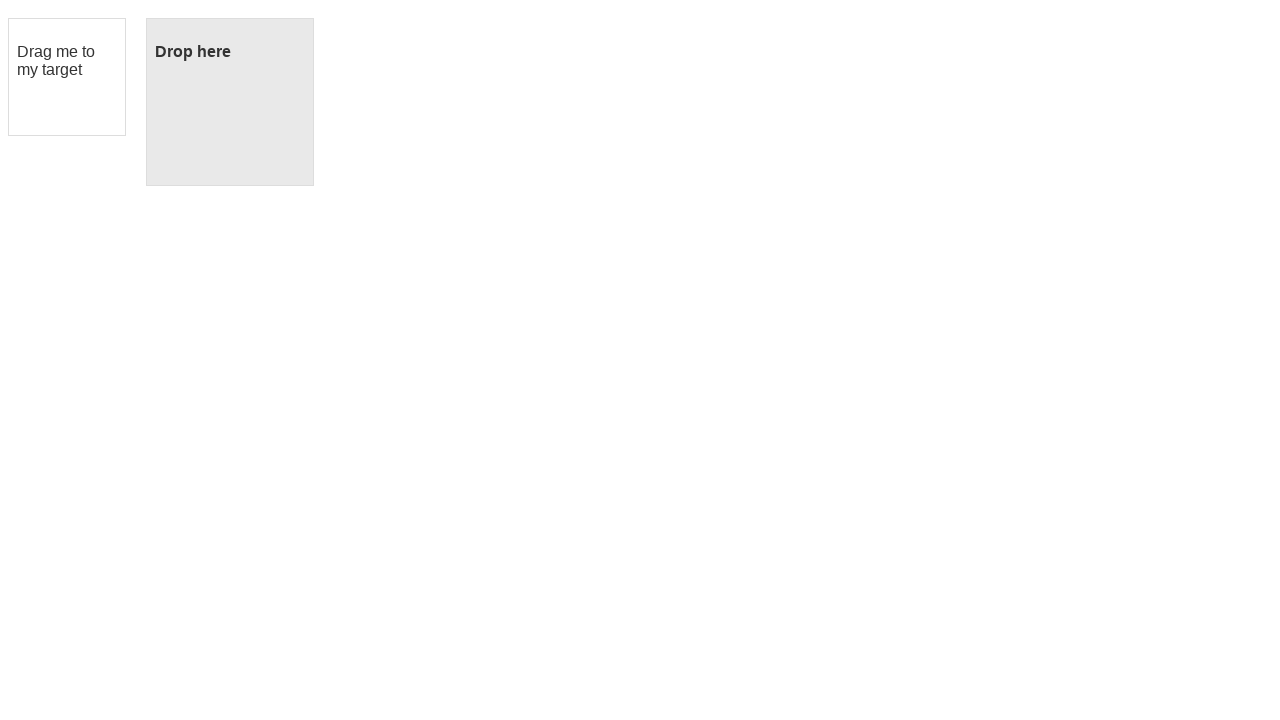

Dragged and dropped draggable element onto droppable target at (230, 102)
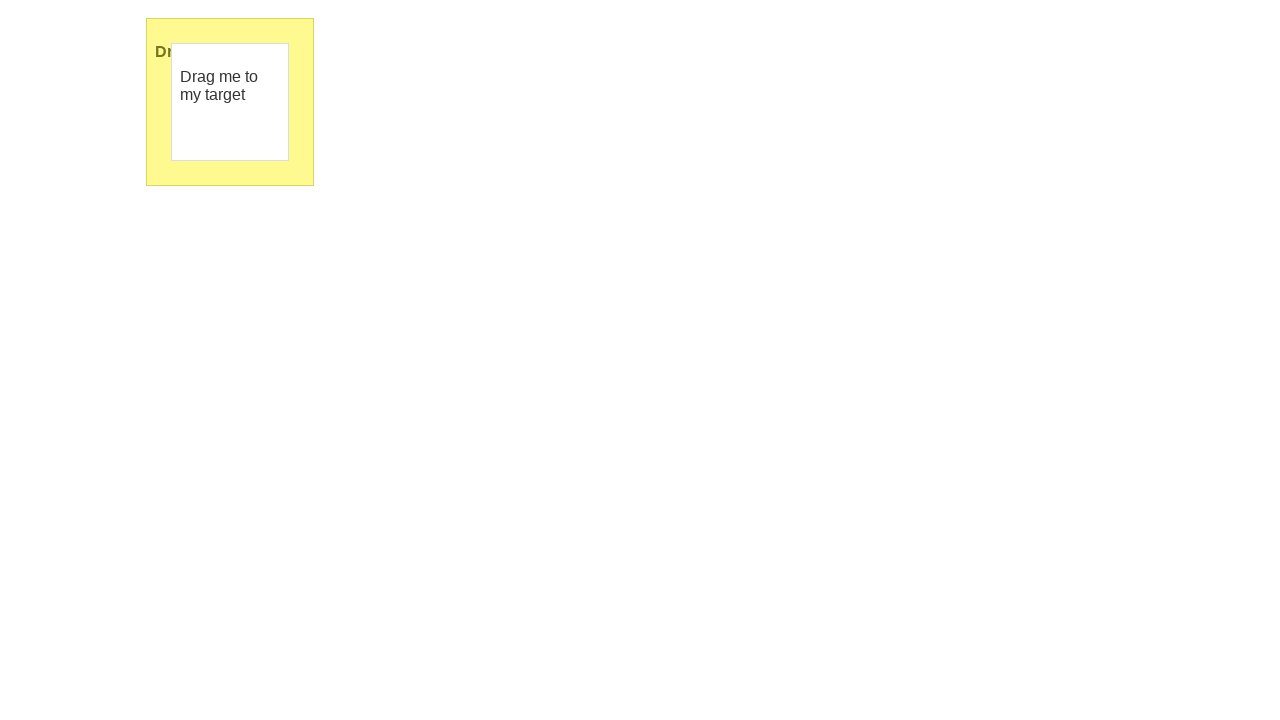

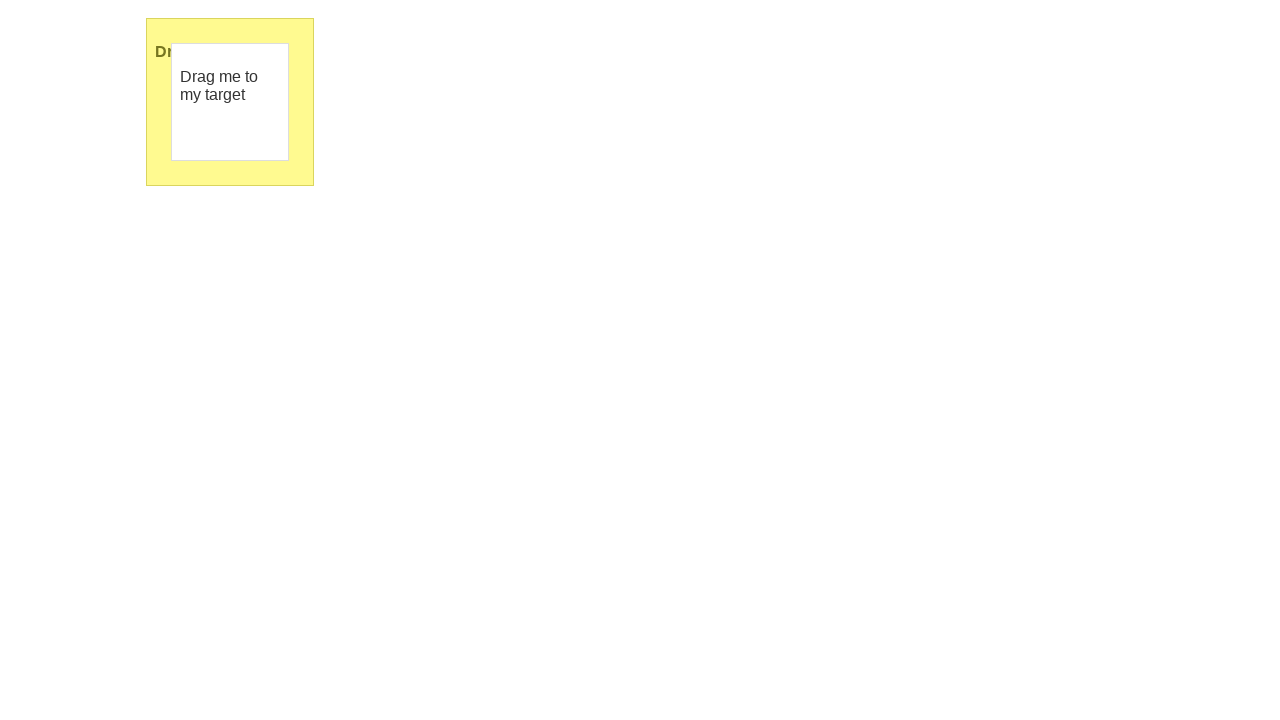